Tests dropdown/select component functionality on a demo page by selecting various options from multiple dropdown menus using different selection methods.

Starting URL: https://formstone.it/components/dropdown/demo/

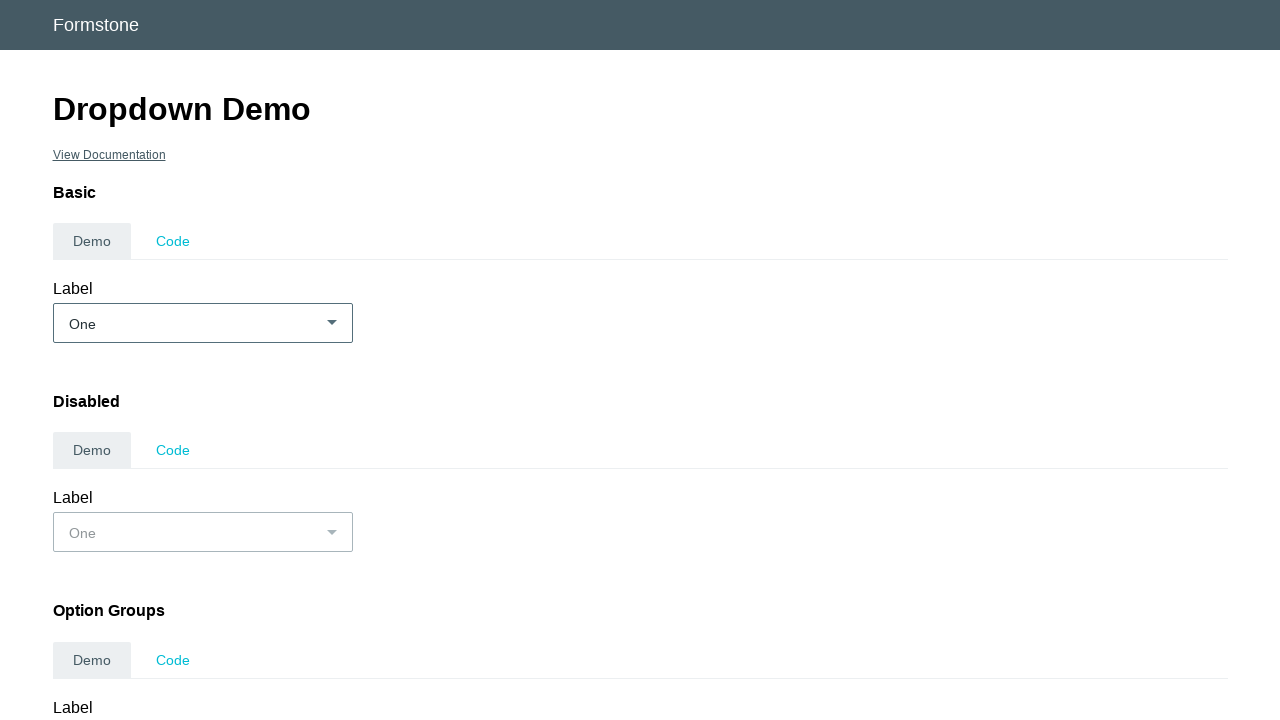

Selected option '2' from basic demo dropdown on select#demo_basic
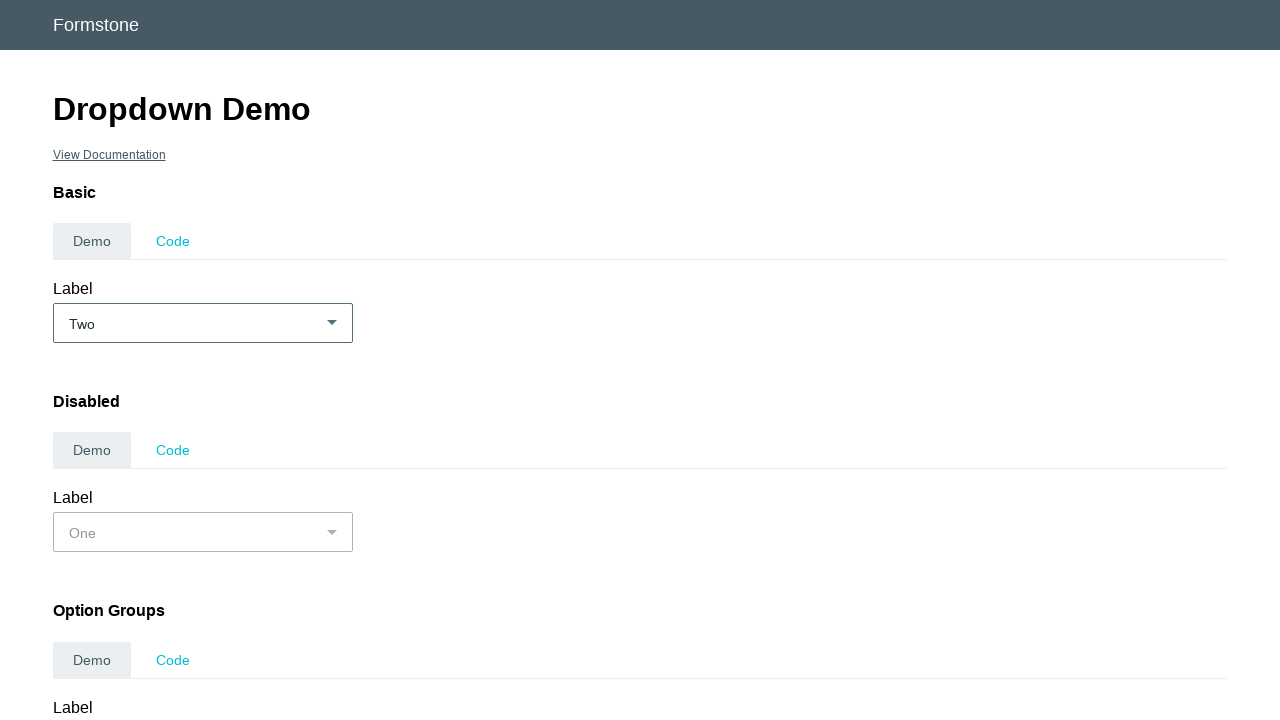

Selected option '6' from groups demo dropdown on select#demo_groups
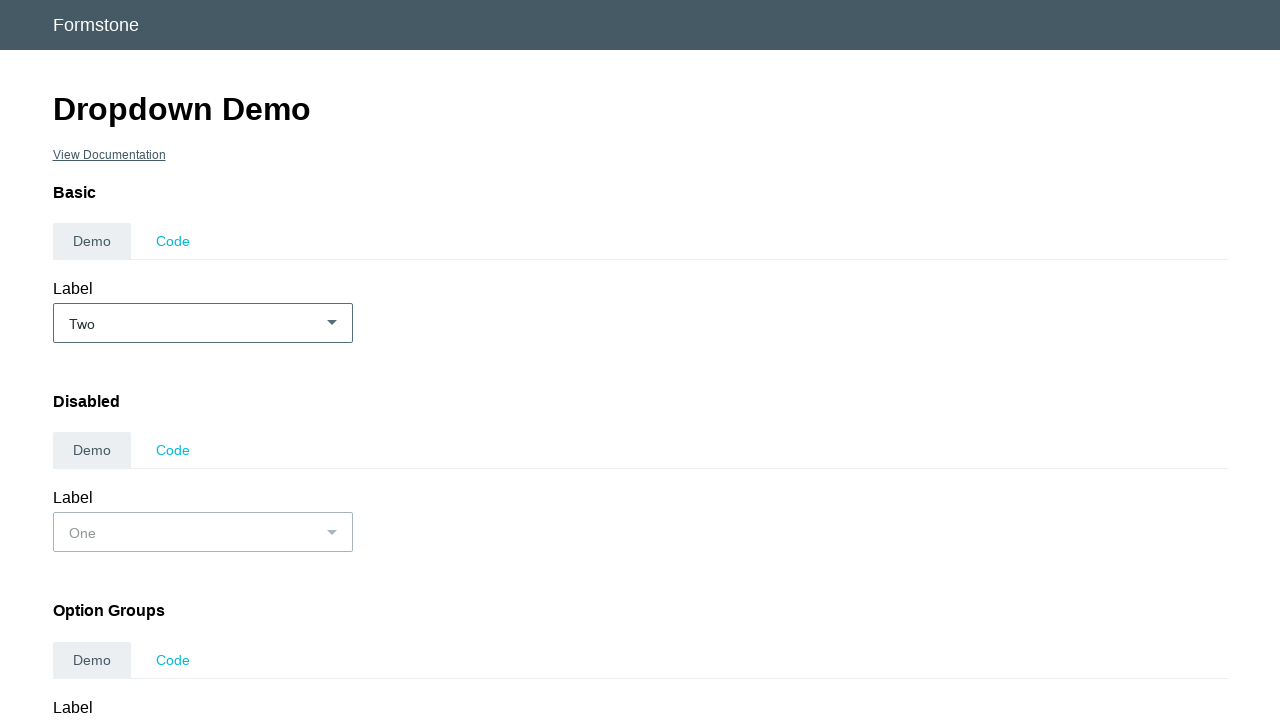

Selected option '5' from cover demo dropdown on select#demo_cover
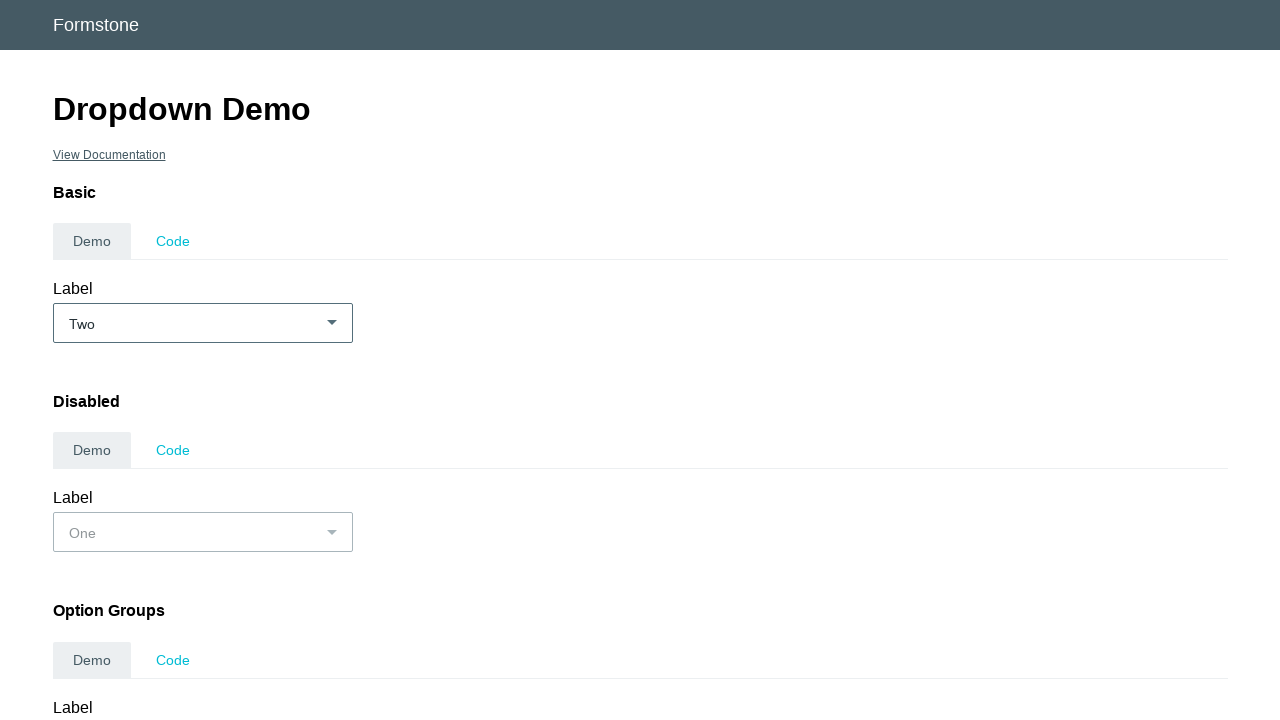

Selected option '2' from native demo dropdown on select#demo_native
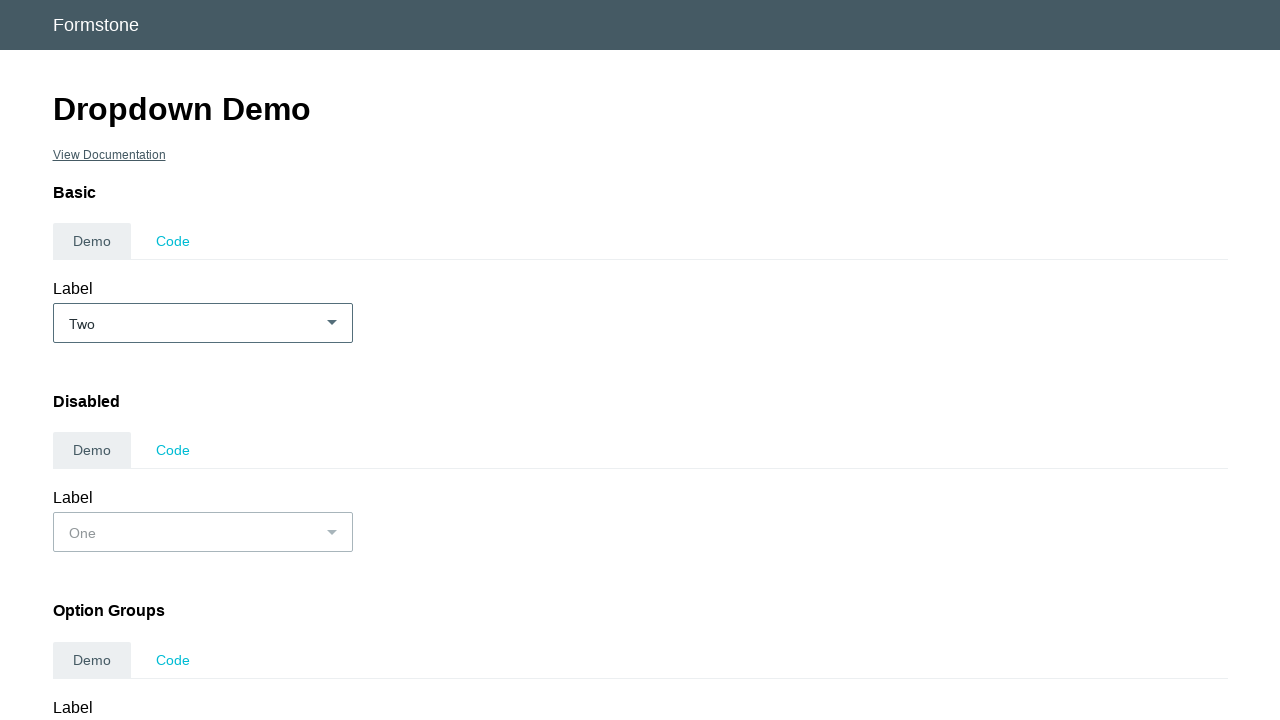

Selected 'TX' from label demo dropdown (state selector) on select#demo_label
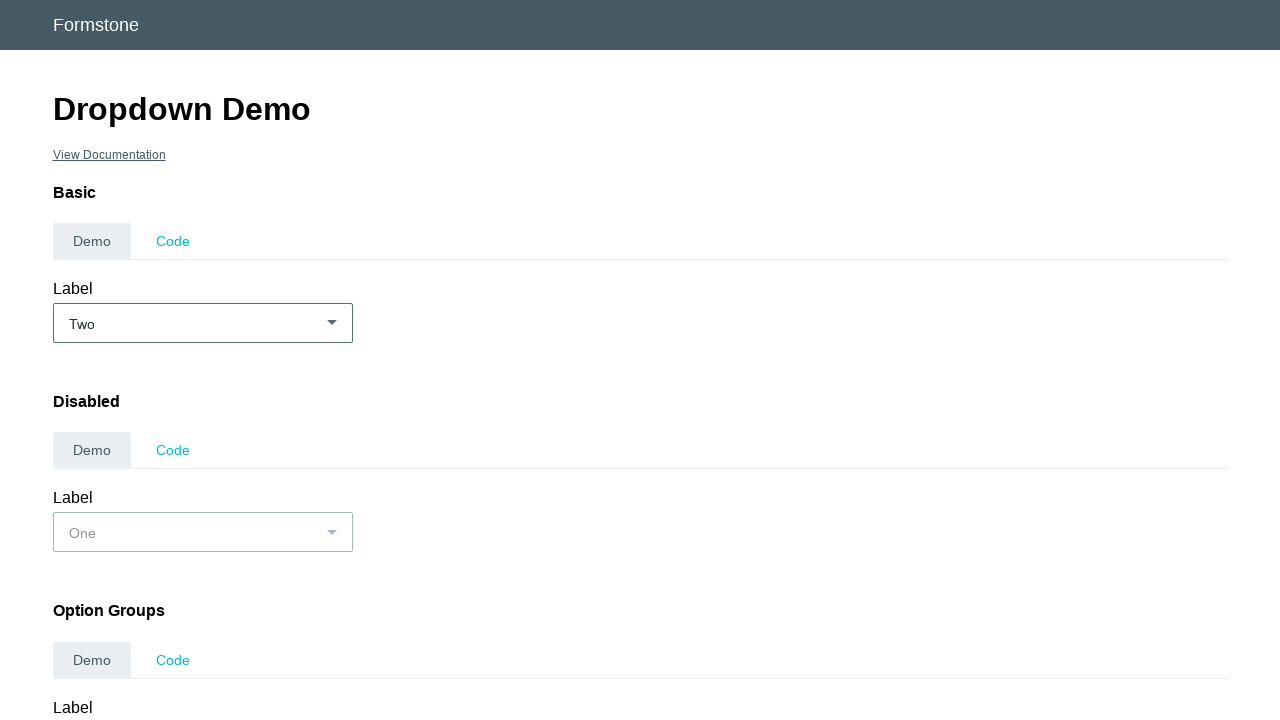

Selected option '3' from custom dropdown 1 on select#demo_custom_1
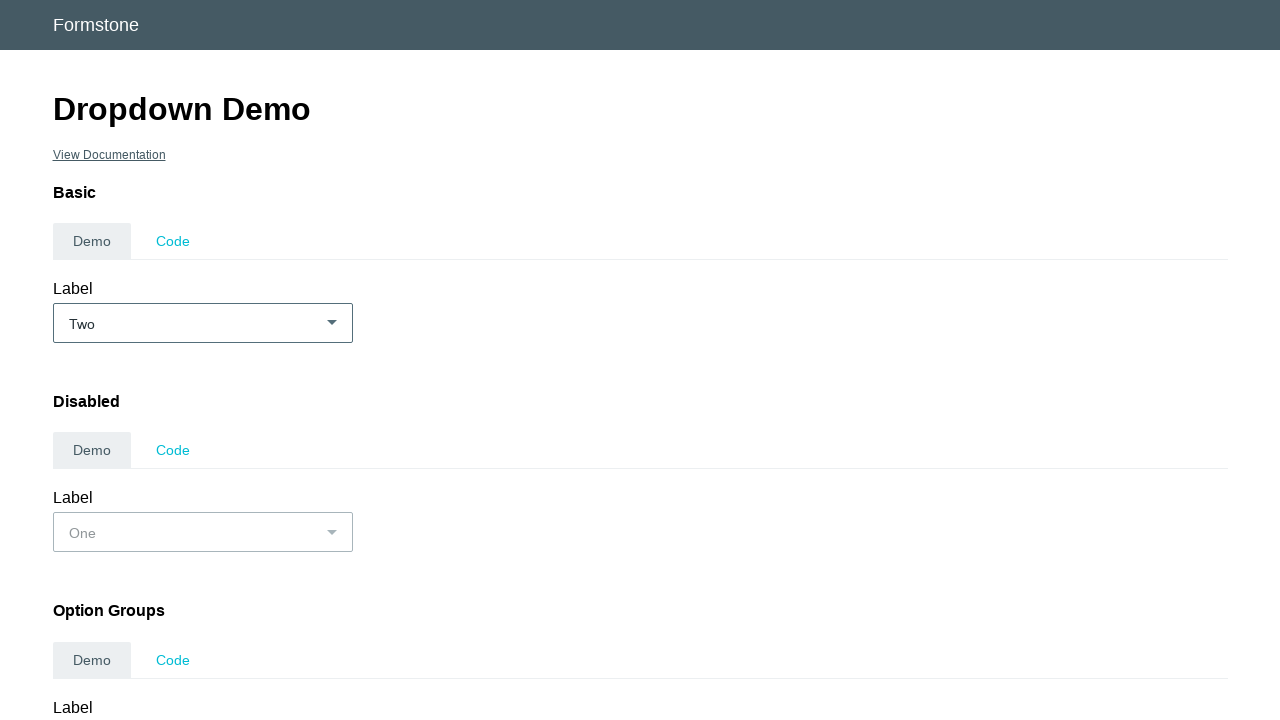

Selected option '4' from custom HTML dropdown 2 on select#demo_custom_2
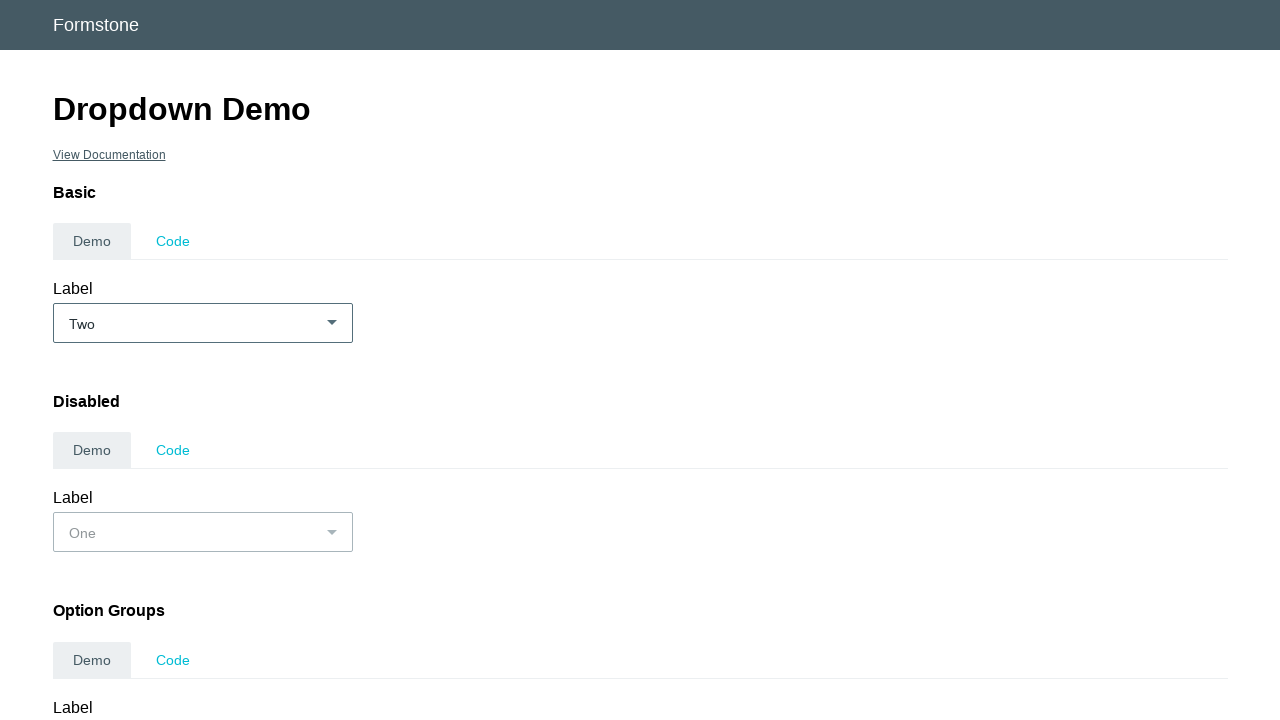

Selected 'NV' from basic demo 2 dropdown on select#demo_basic_2
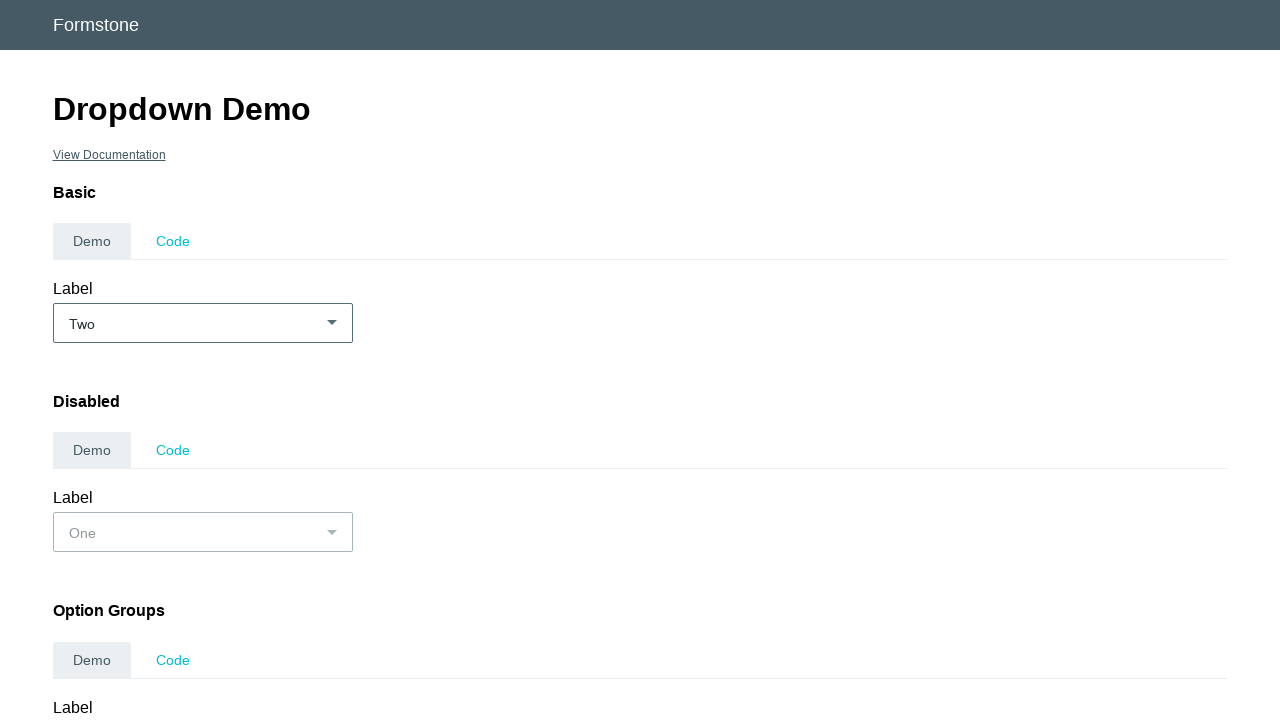

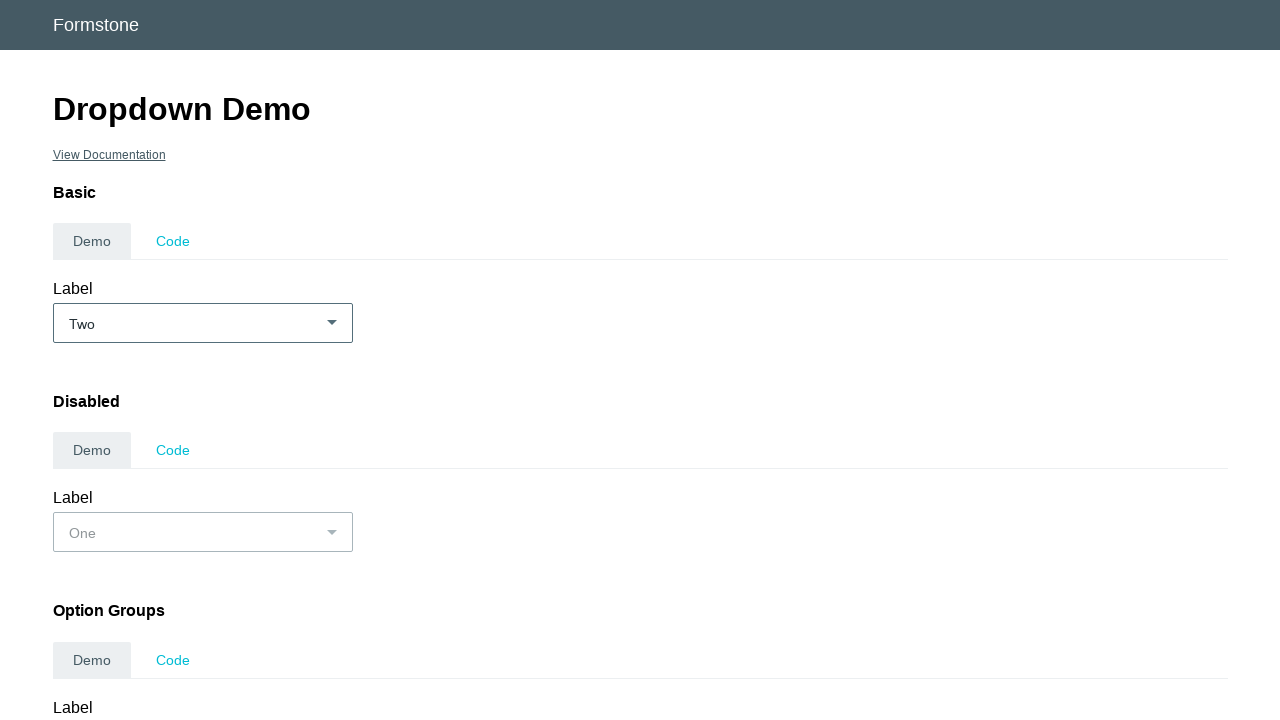